Tests login with empty username and password fields to verify required field error

Starting URL: https://www.saucedemo.com/

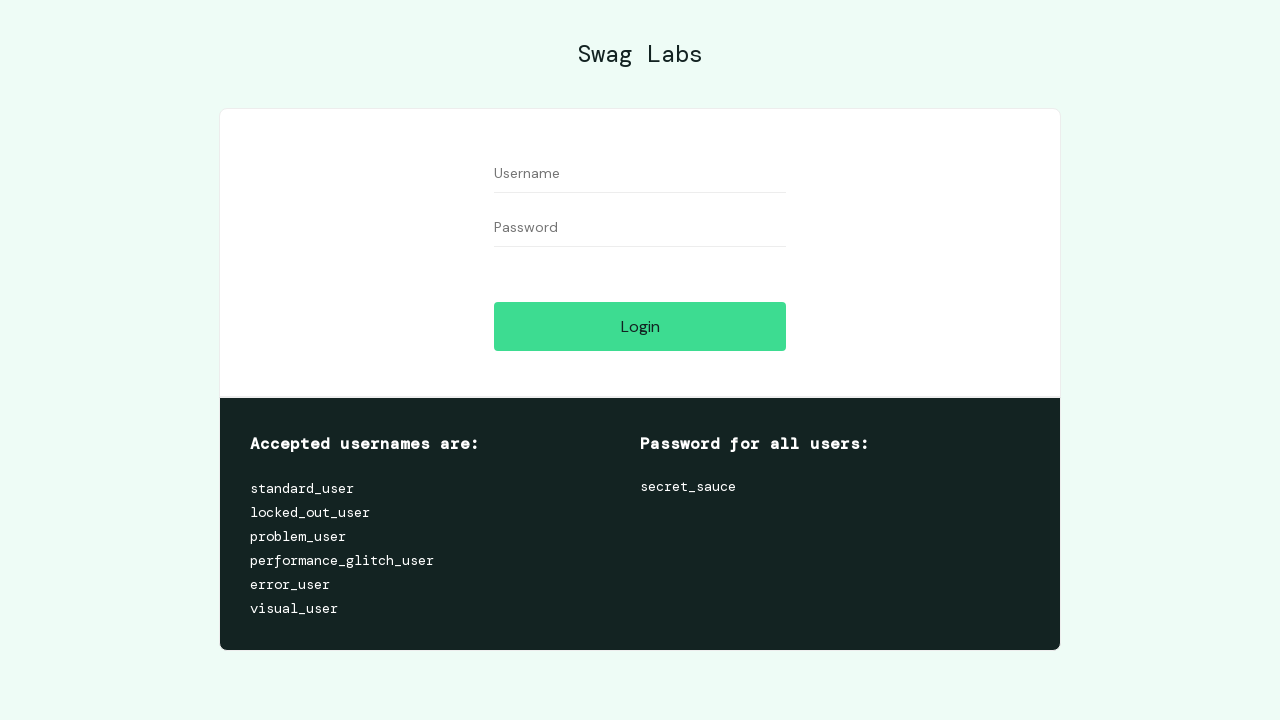

Left username field empty on input[name='user-name']
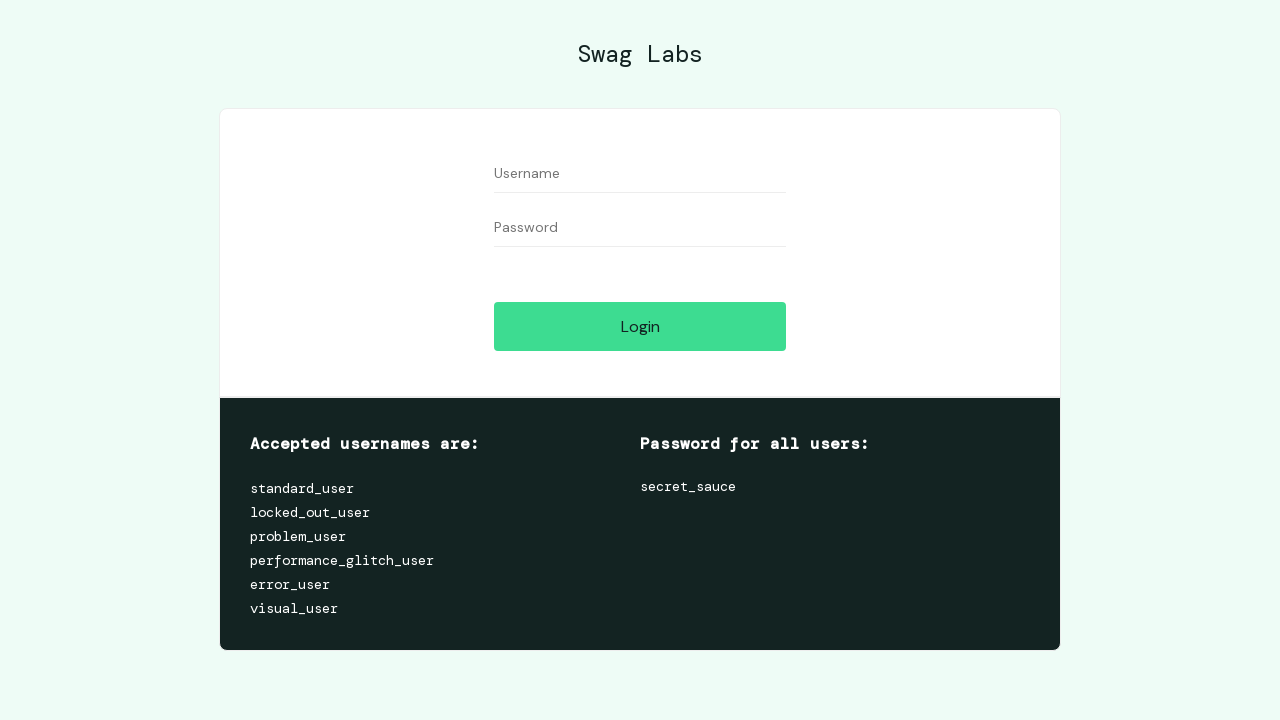

Left password field empty on #password
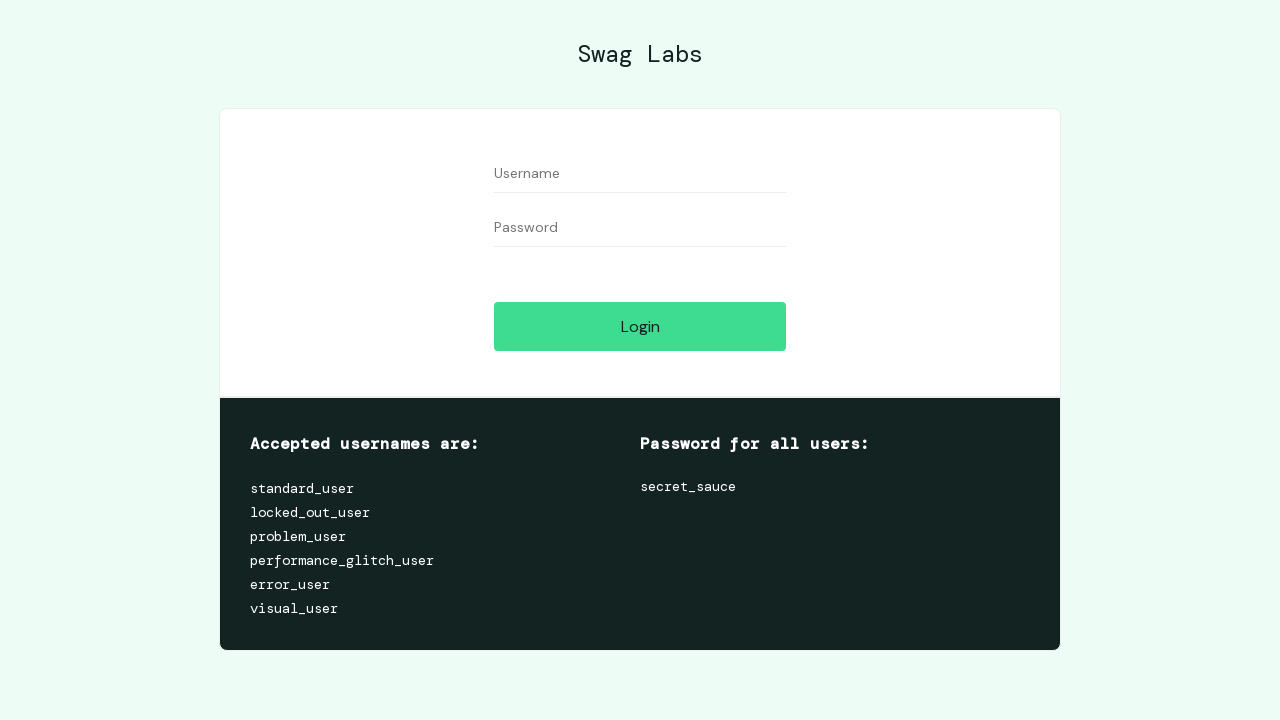

Clicked login button with empty credentials at (640, 326) on #login-button
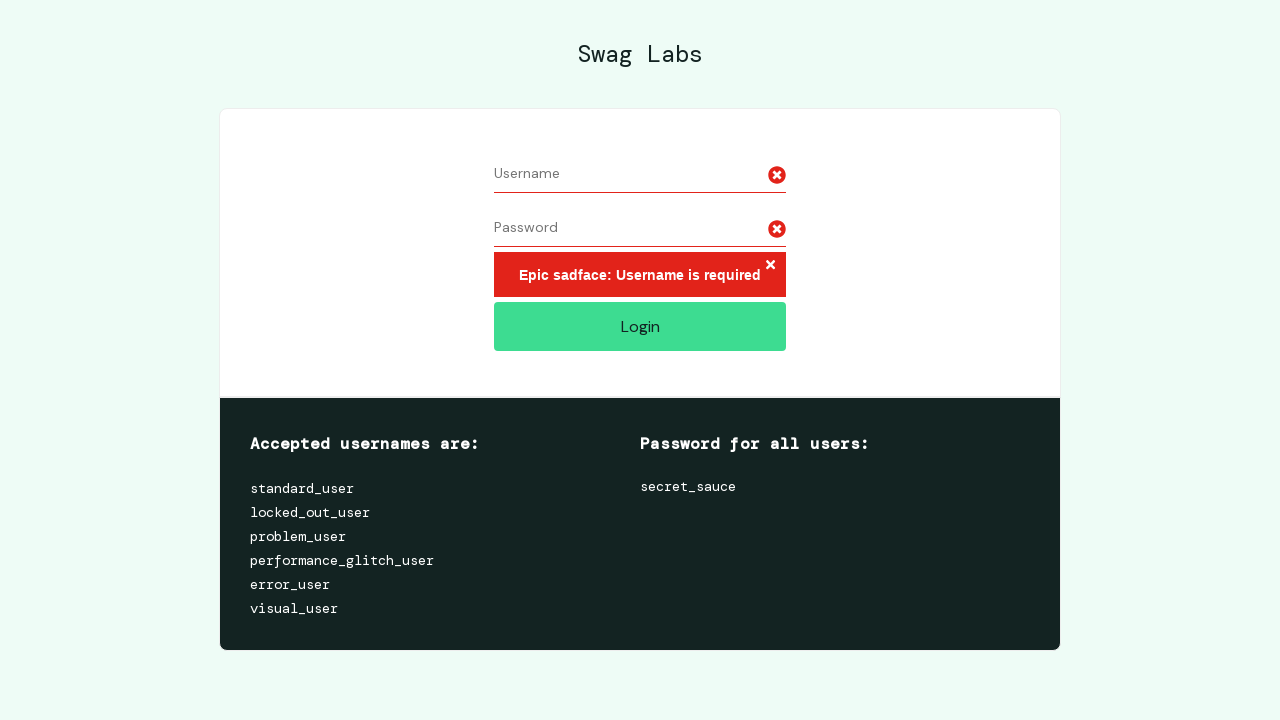

Required field error message appeared
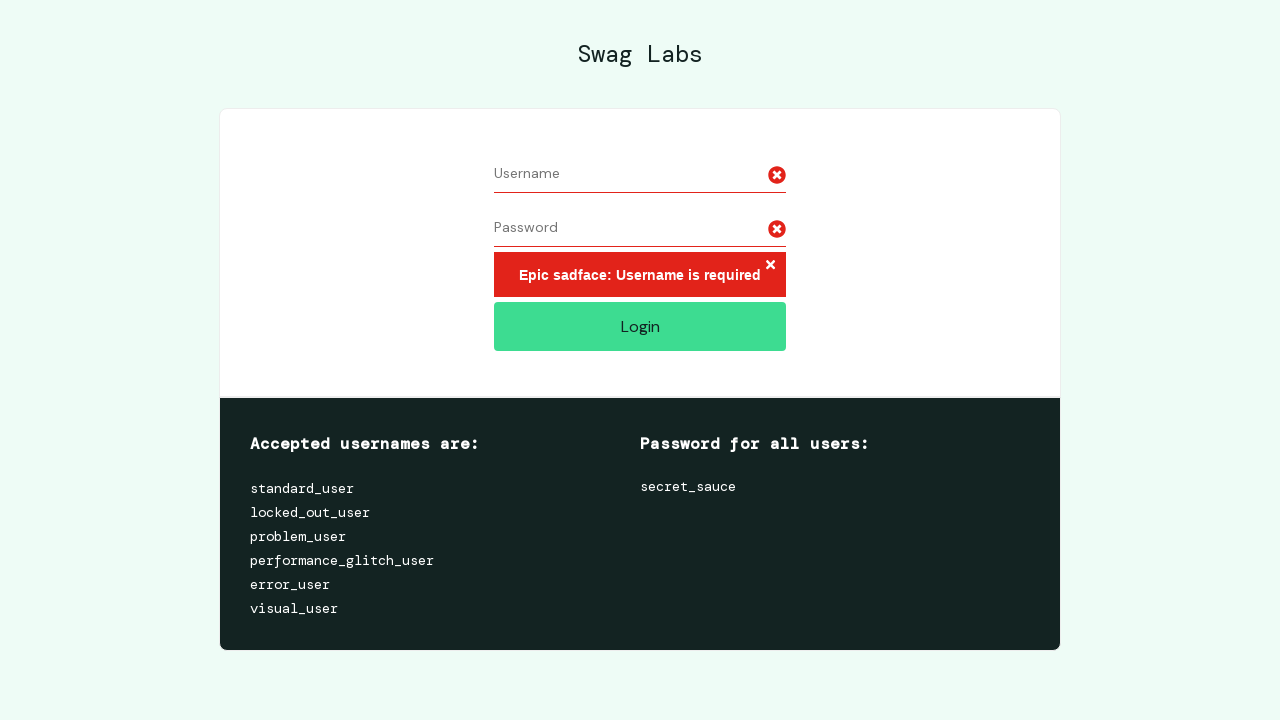

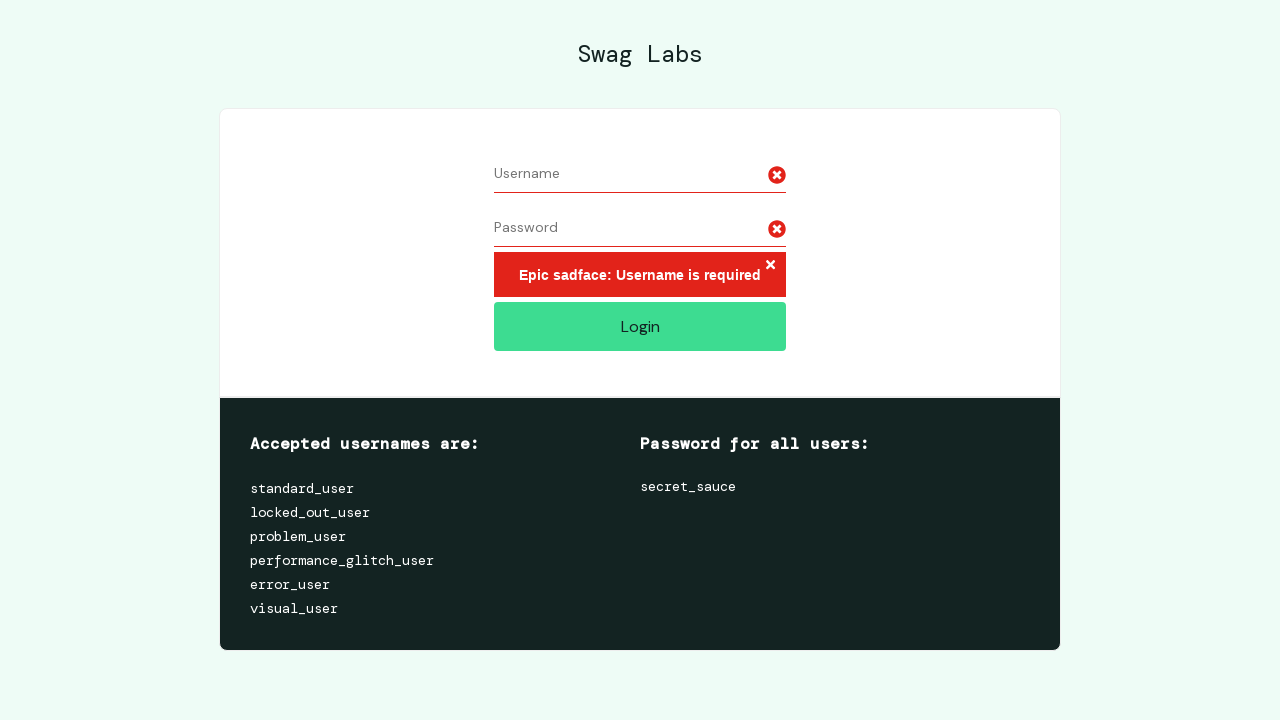